Tests tooltip functionality by hovering over button and link elements to display their tooltips

Starting URL: https://demoqa.com/tool-tips

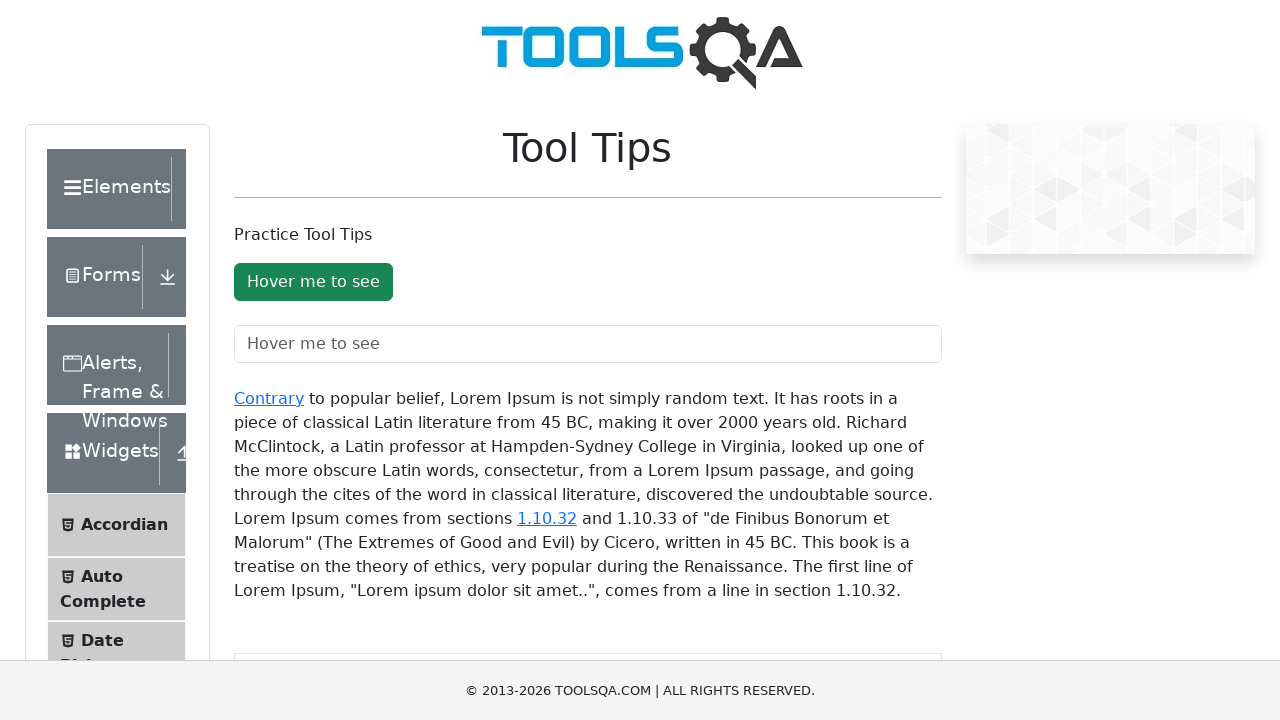

Hovered over tooltip button to display tooltip at (313, 282) on xpath=//button[@id='toolTipButton']
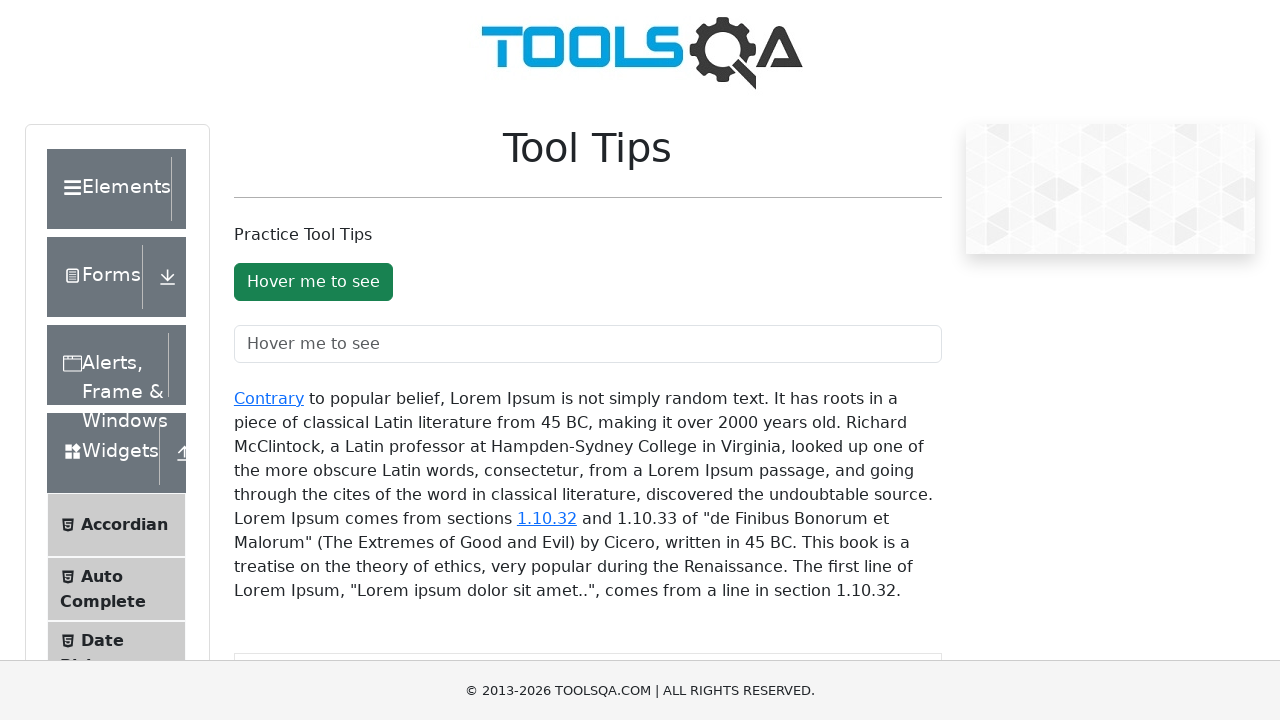

Button tooltip became visible
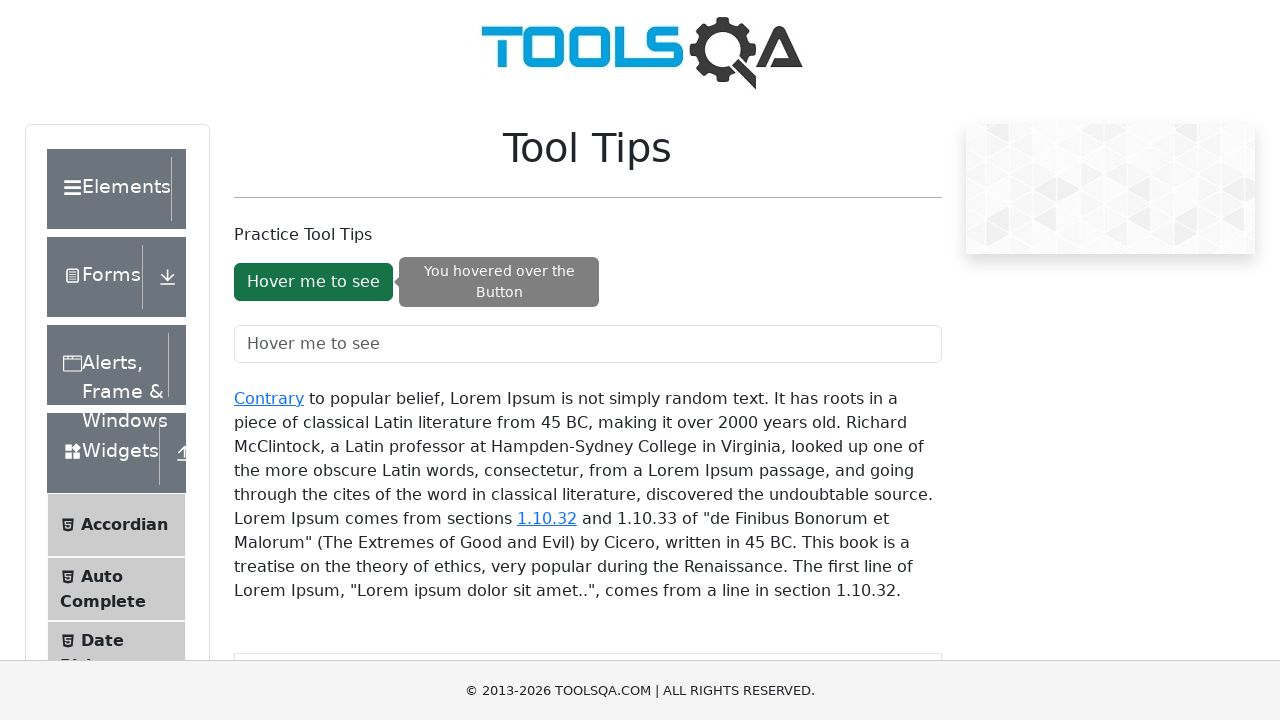

Retrieved button tooltip text: You hovered over the Button
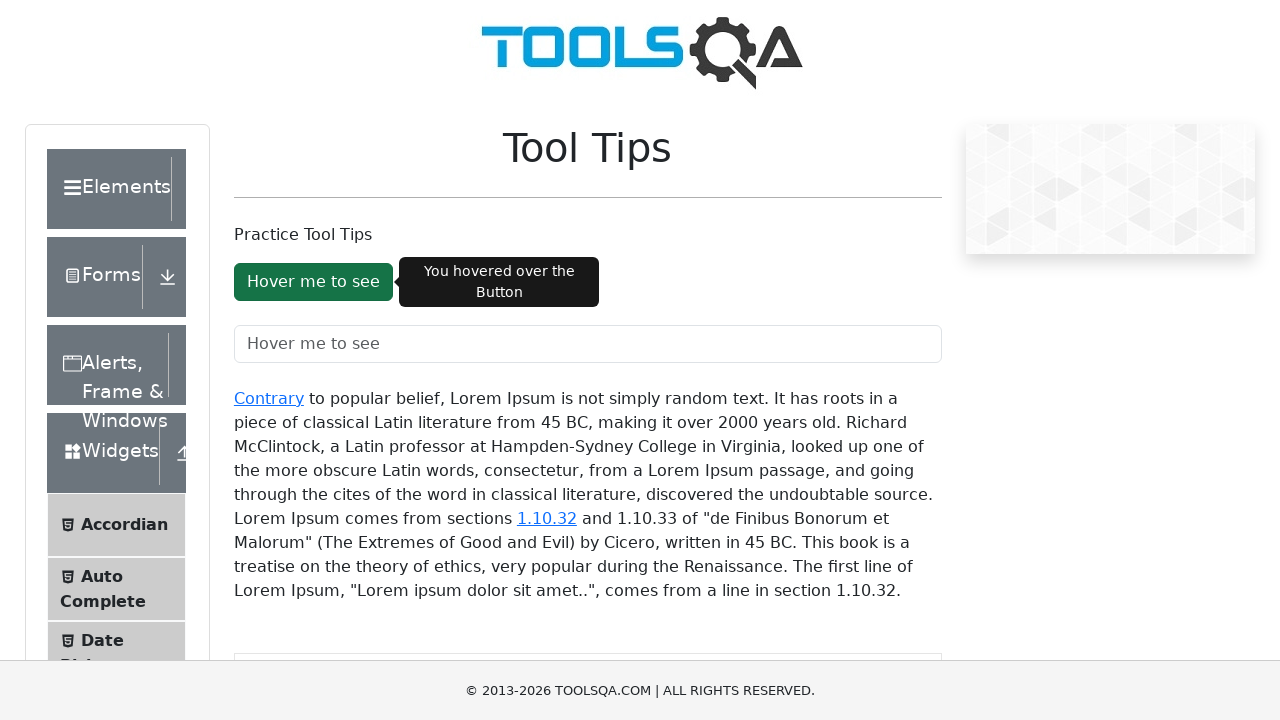

Hovered over 'Contrary' link to display its tooltip at (269, 398) on xpath=//a[text()='Contrary']
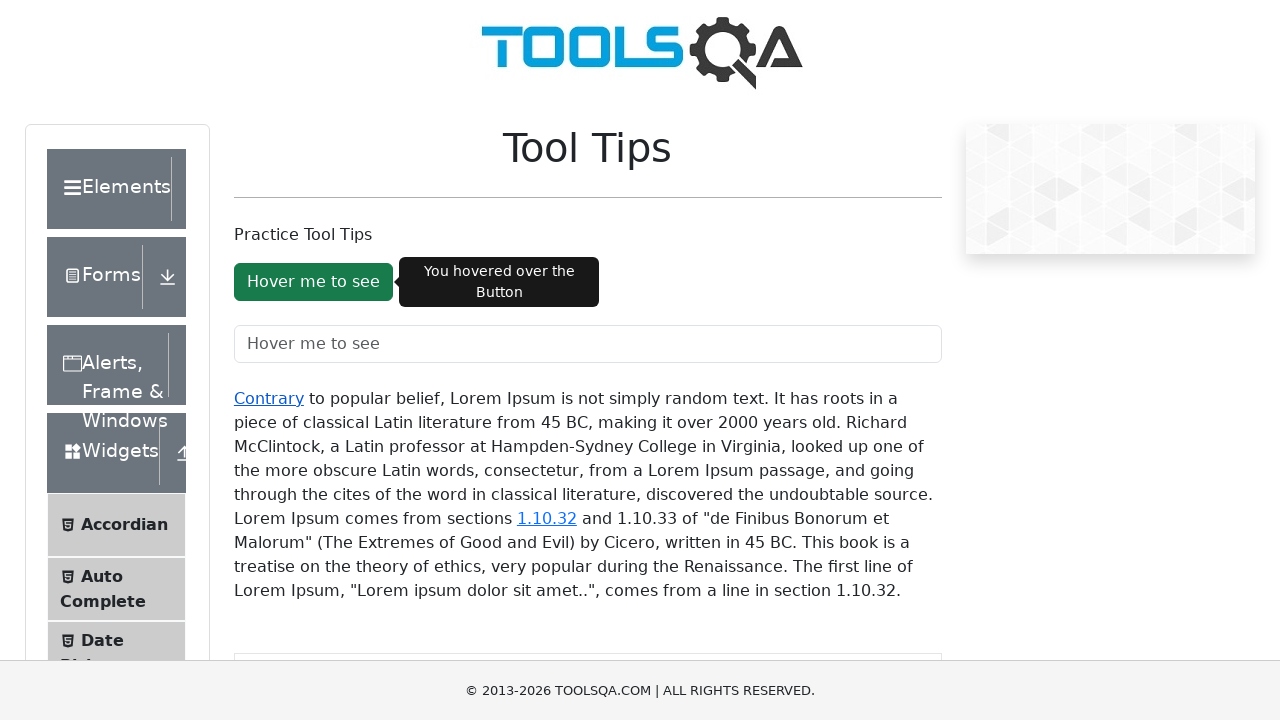

Contrary link tooltip became visible
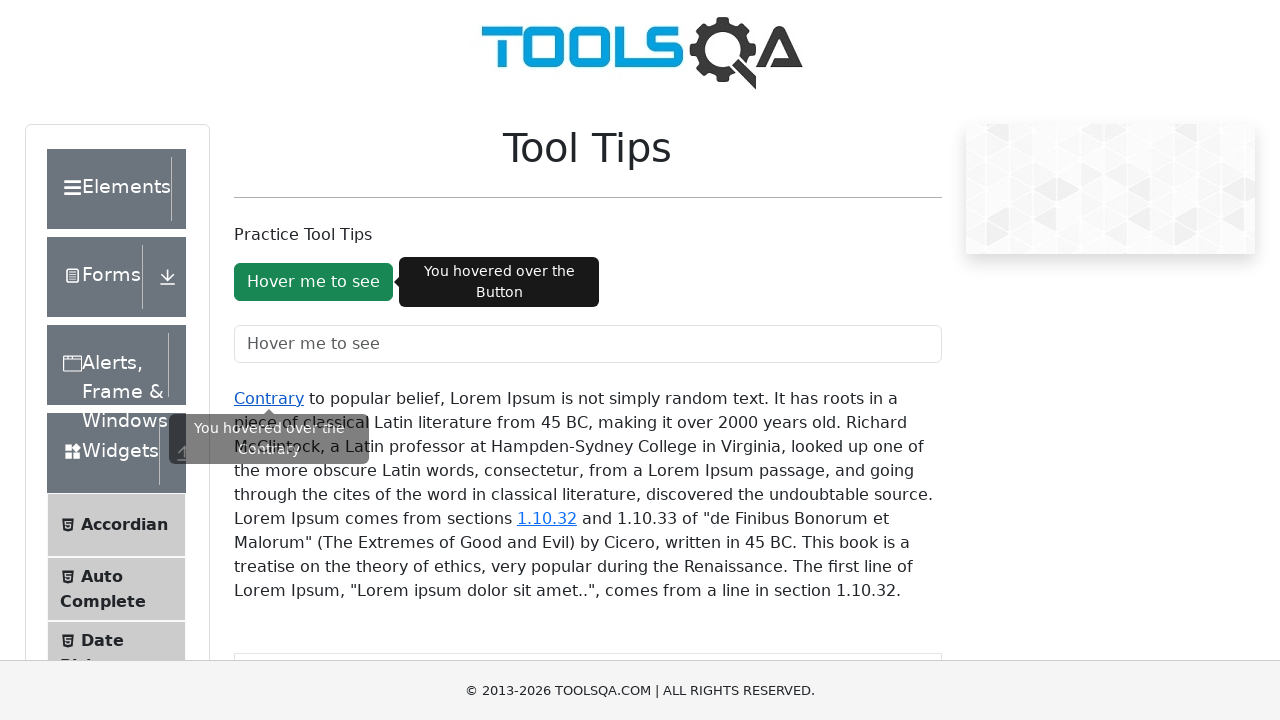

Retrieved Contrary tooltip text: You hovered over the Contrary
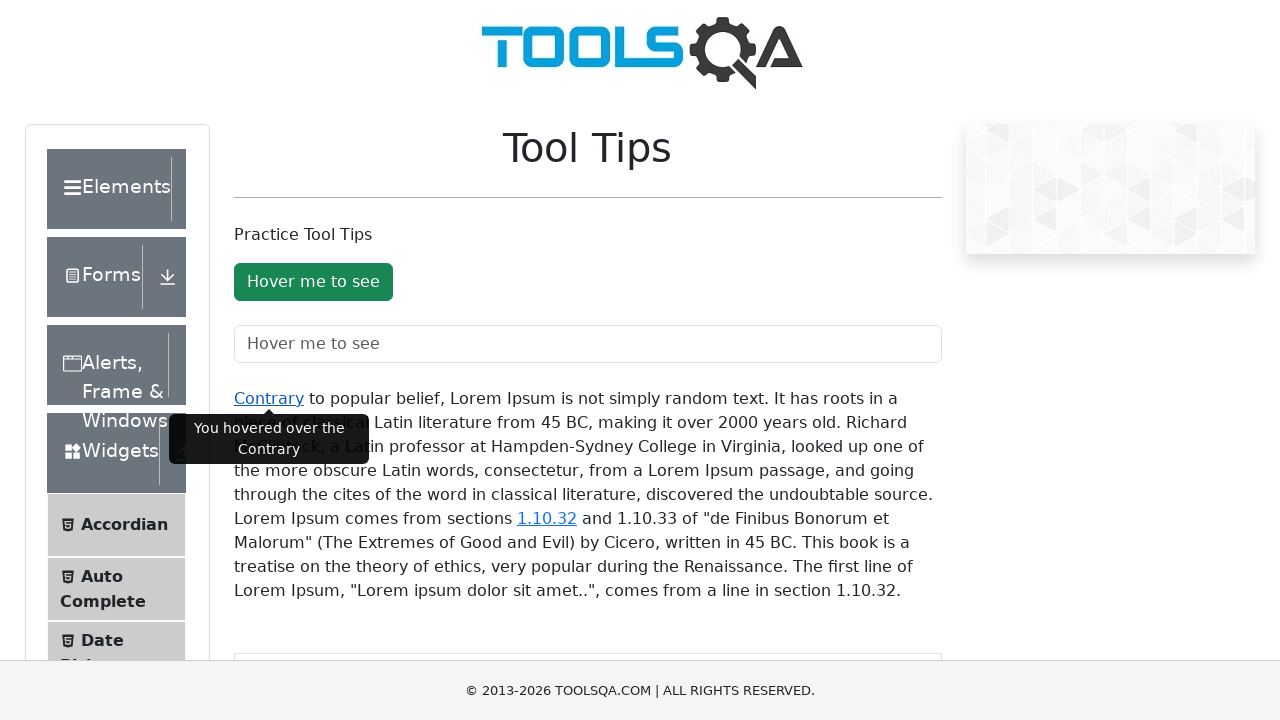

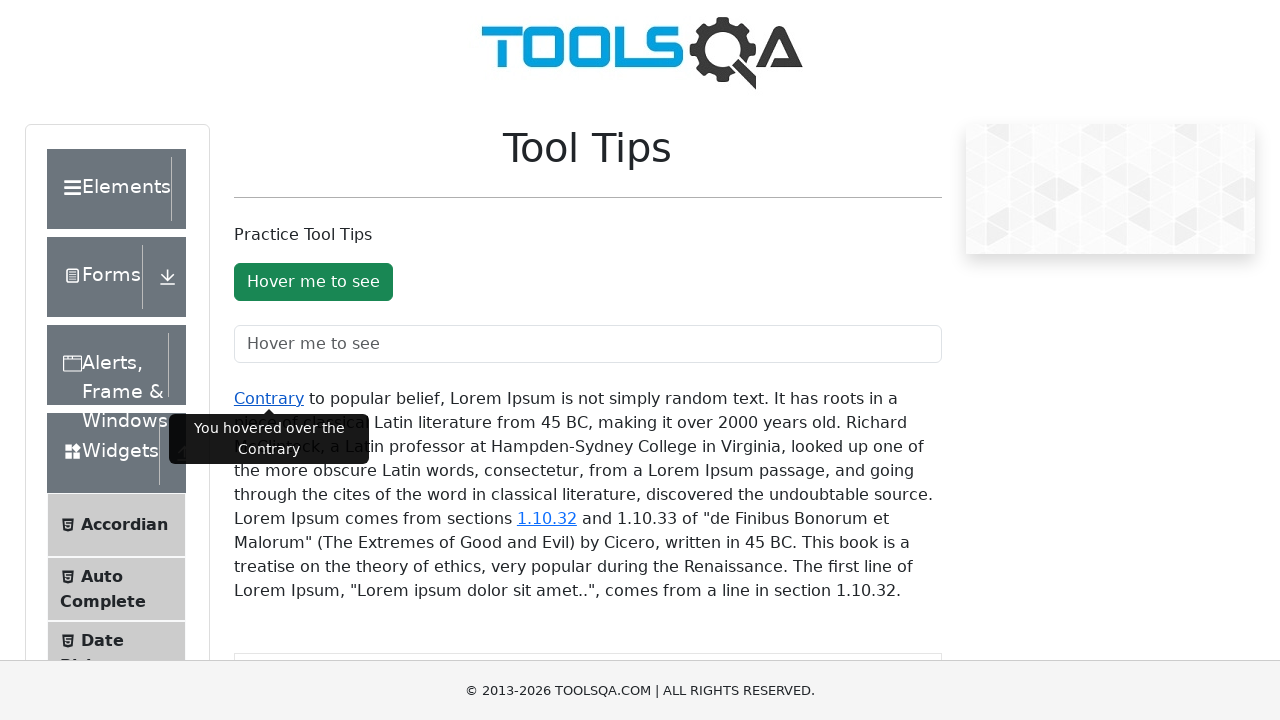